Simple navigation test that opens the VCTC Pune website and verifies it loads successfully

Starting URL: https://vctcpune.com/

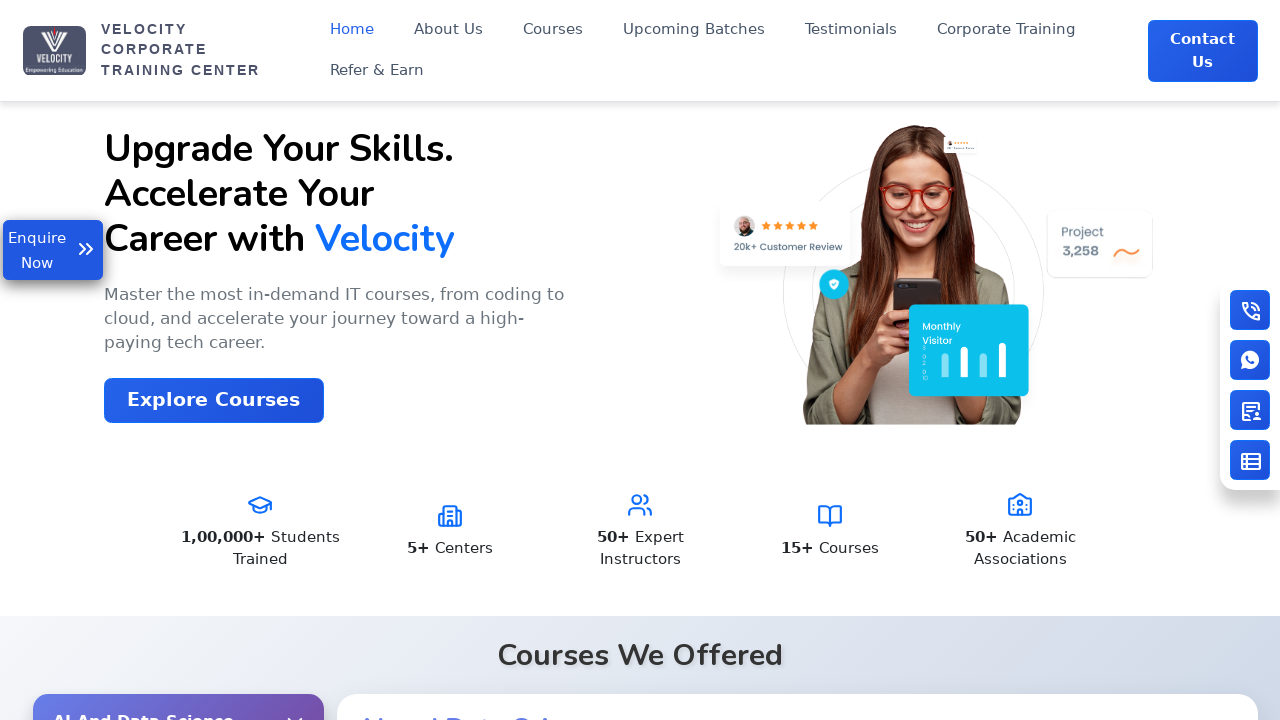

Waited for VCTC Pune website to reach domcontentloaded state
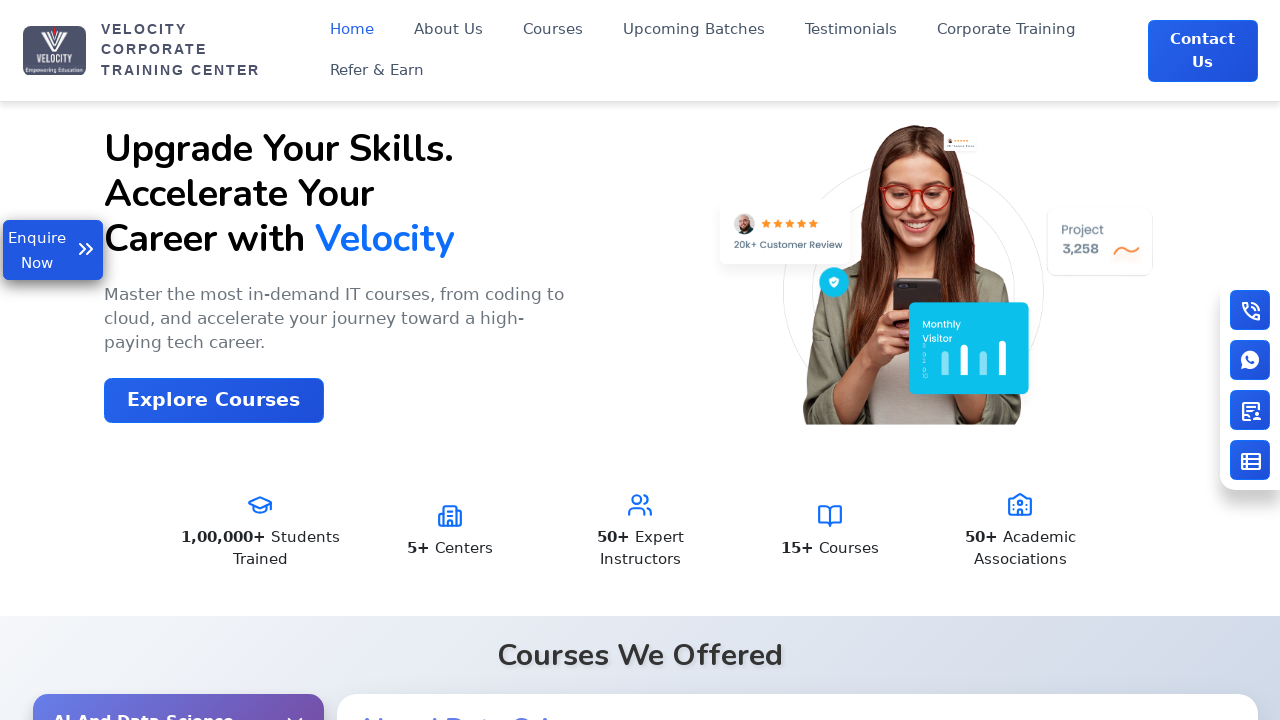

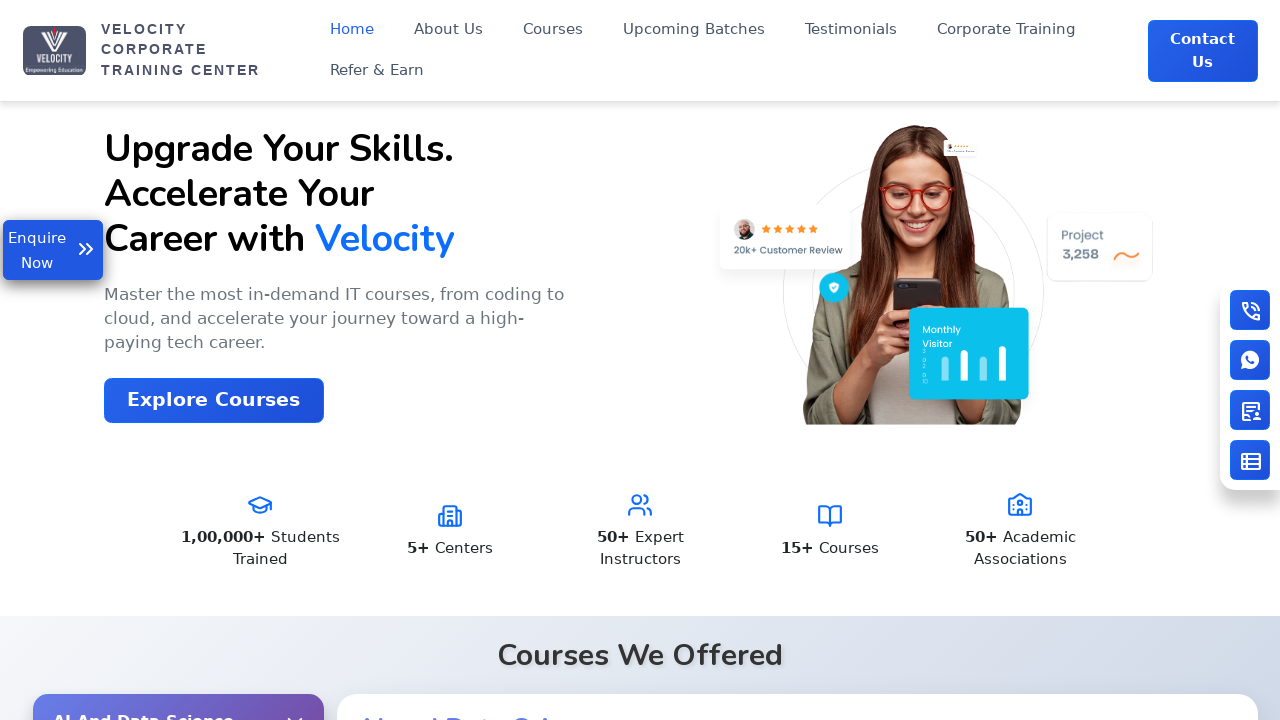